Tests that clicking the "Due" column header sorts the table data in ascending order by verifying the due values are properly ordered.

Starting URL: http://the-internet.herokuapp.com/tables

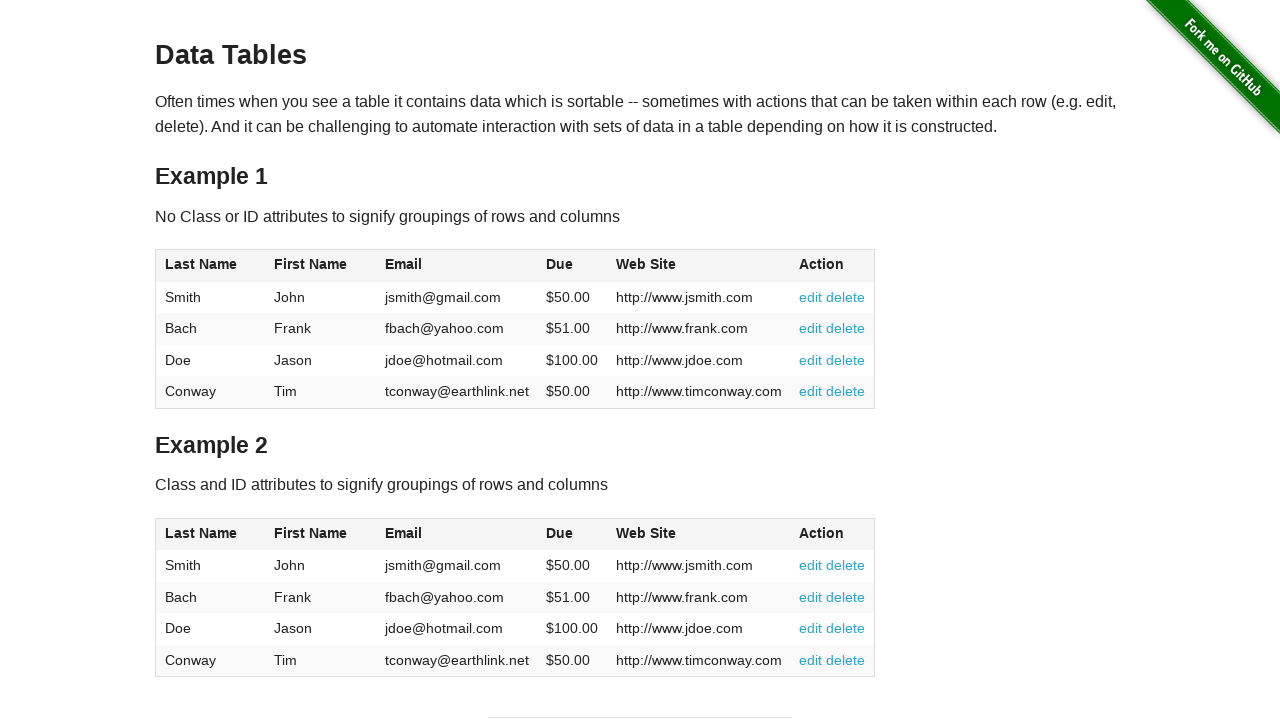

Clicked the Due column header to sort table at (572, 266) on #table1 thead tr th:nth-of-type(4)
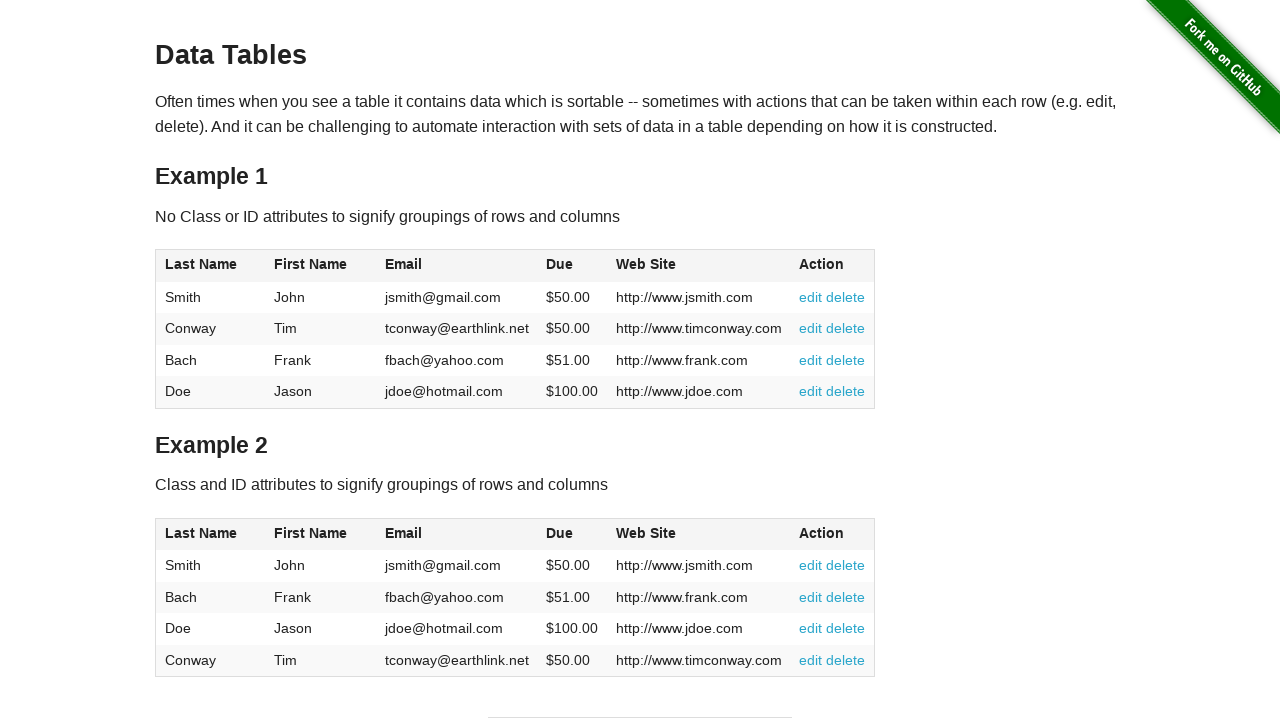

Table sorted and Due column values are visible
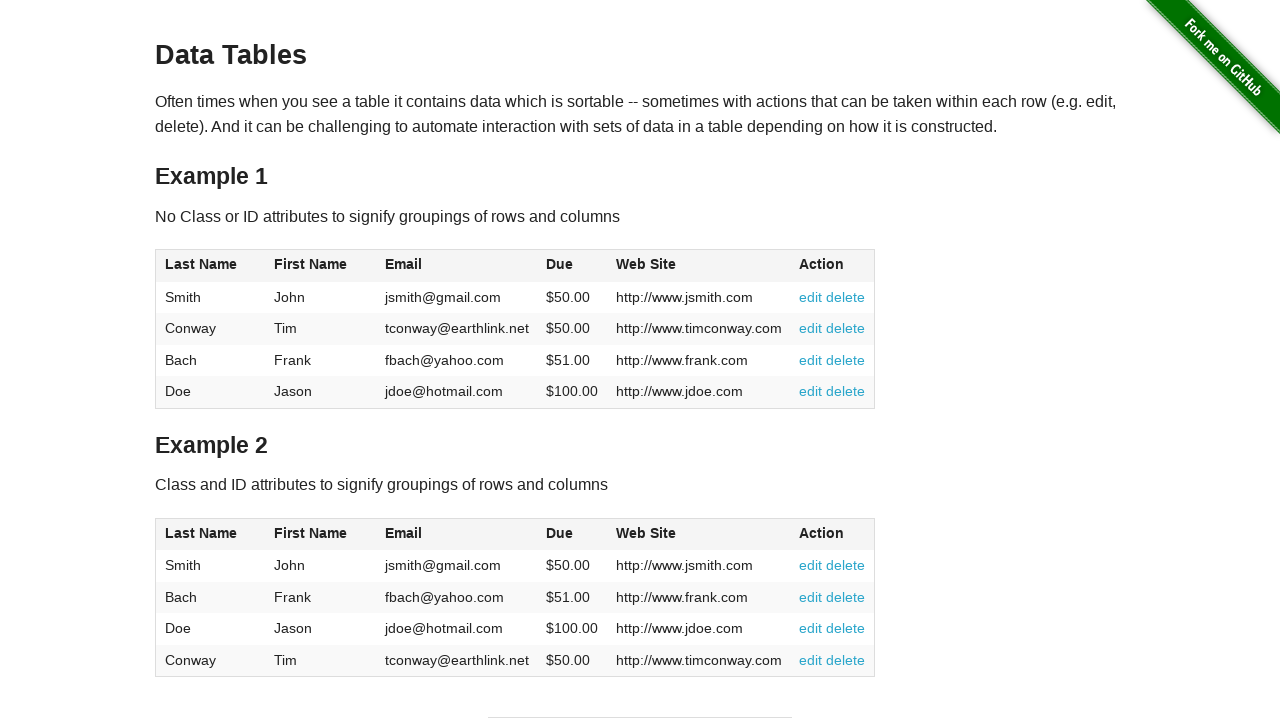

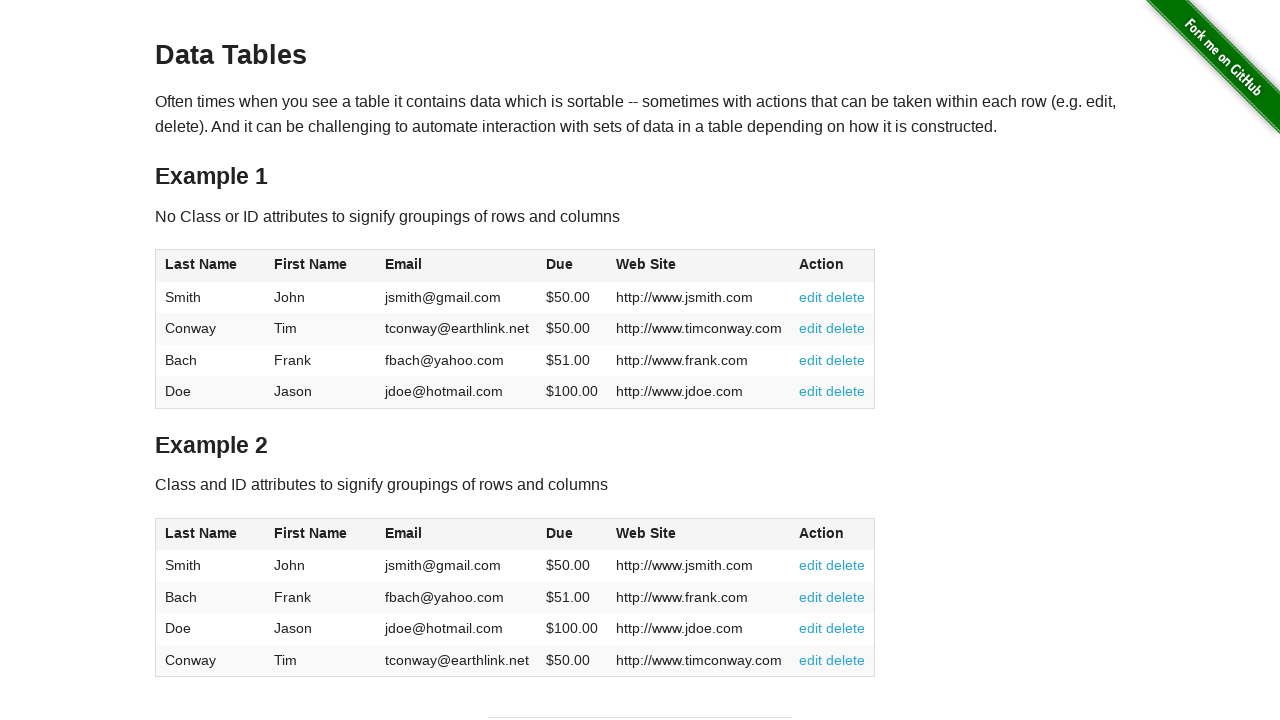